Tests the patient self-registration flow by scrolling through the registration page, clicking the Next button, and selecting the "Register a person in my care" option.

Starting URL: https://healthbc--hlthbcqax.sandbox.my.site.com/primarycarepatientregistration/

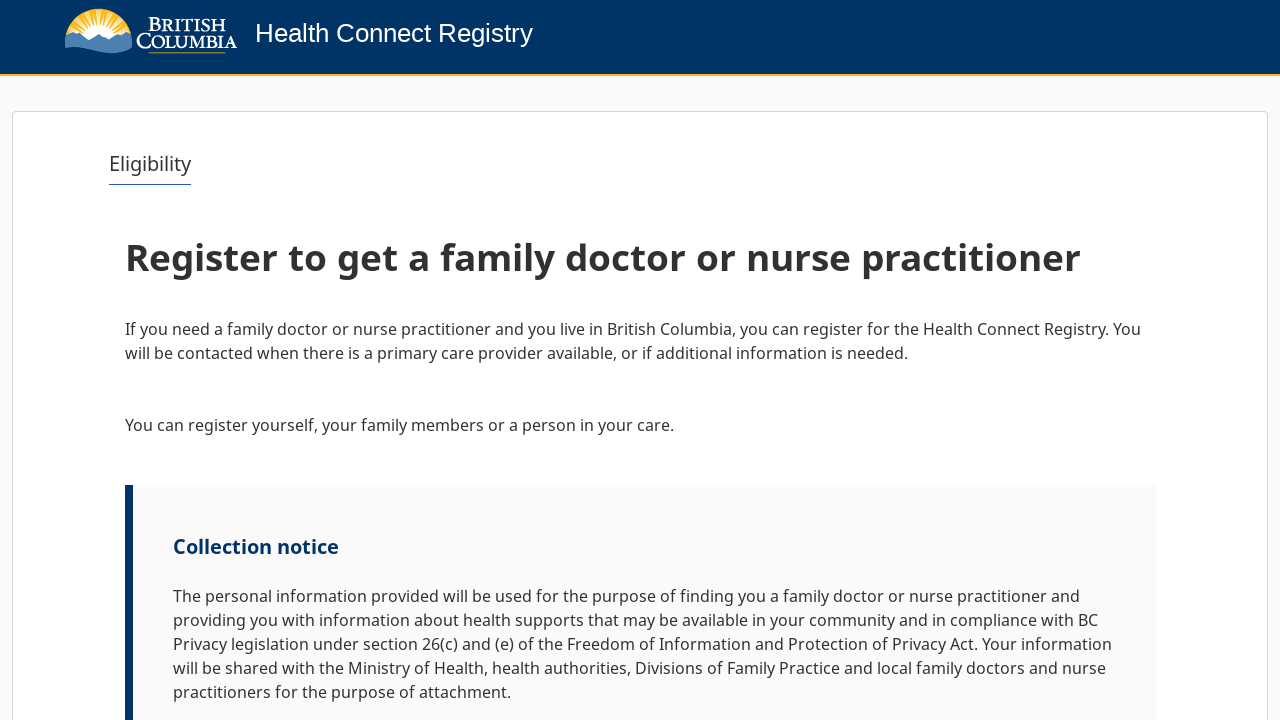

Scrolled to bottom of registration page
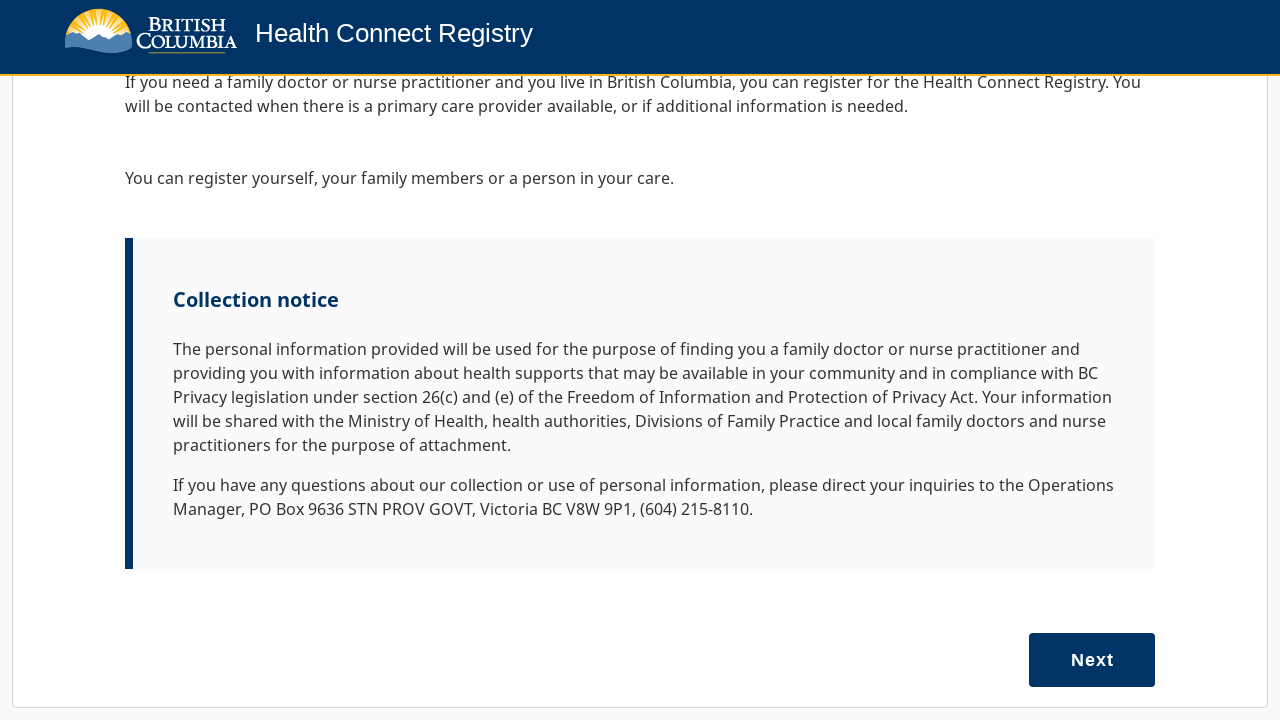

Waited 500ms for page content to settle
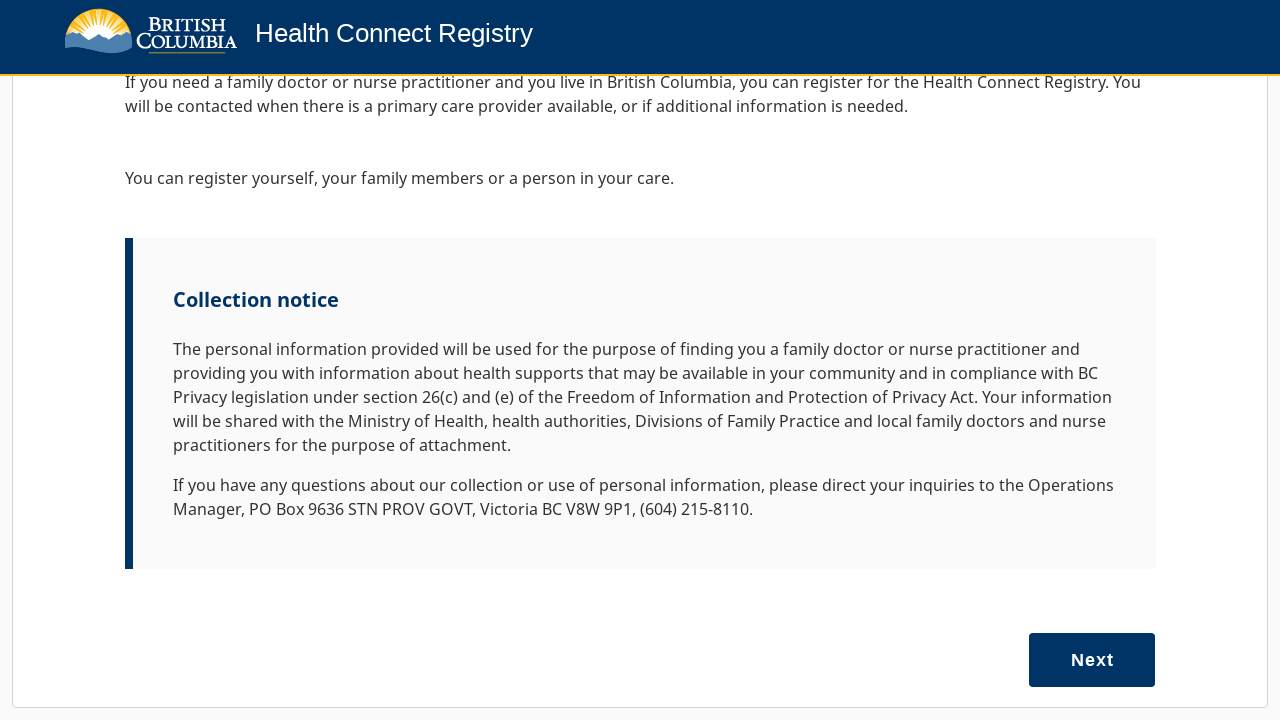

Scrolled to bottom again to ensure full page visibility
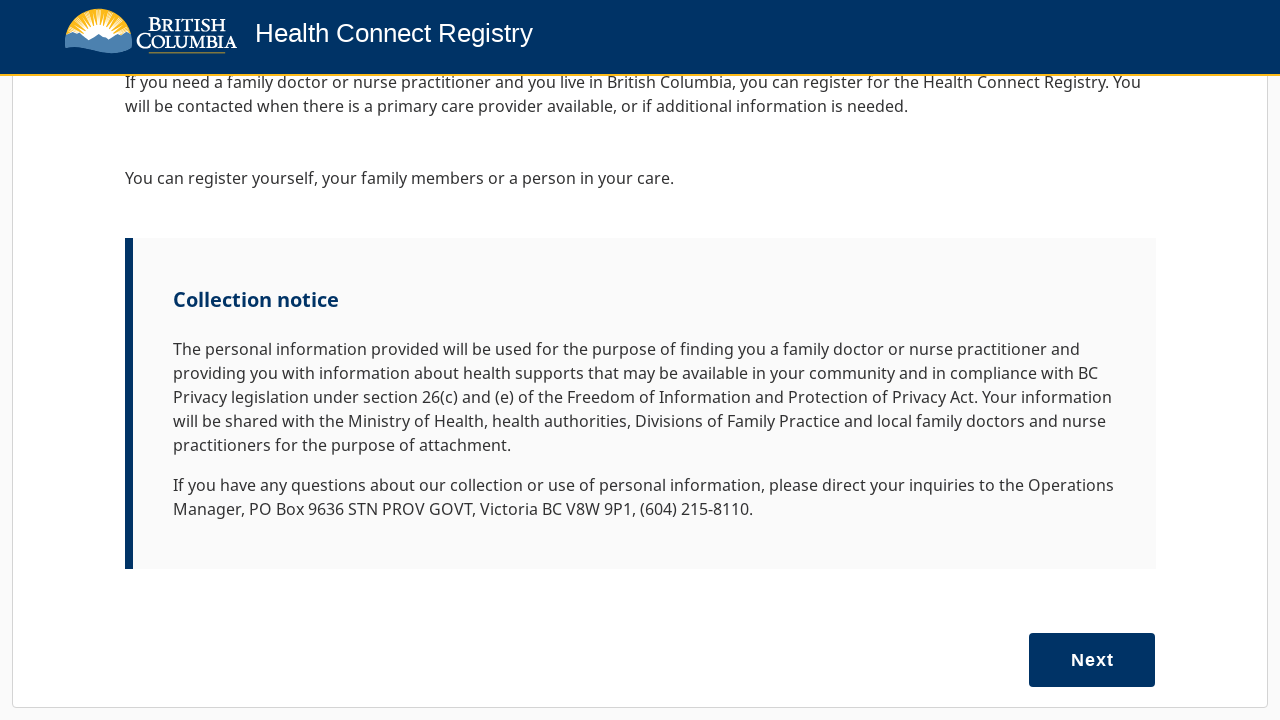

Waited 500ms for additional content to load
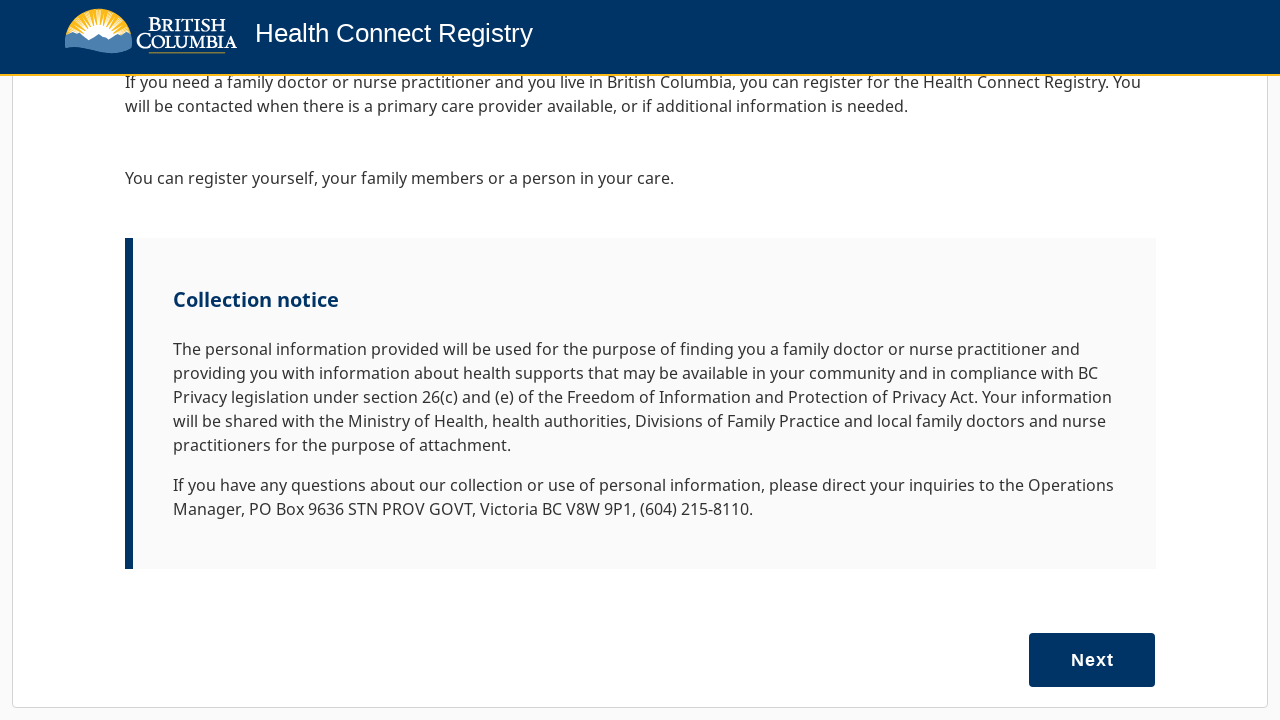

Clicked Next button to proceed with registration at (1092, 660) on button:has-text('Next')
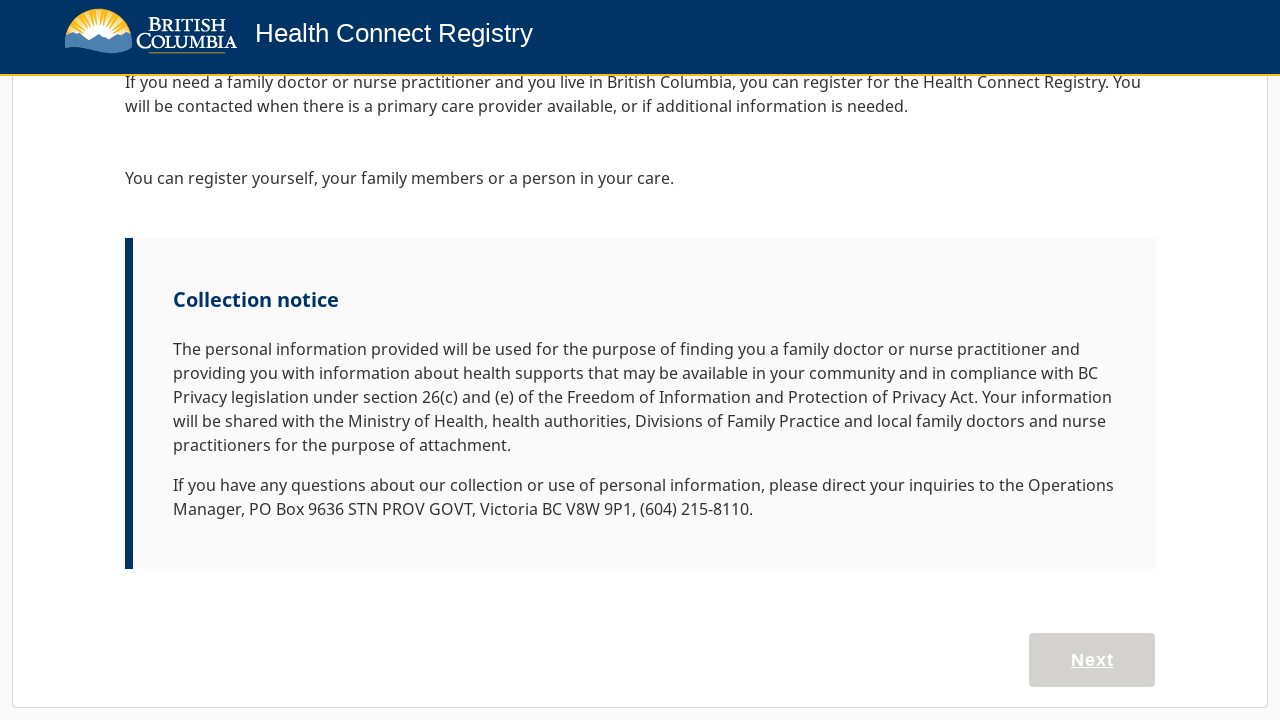

Scrolled to bottom of page after clicking Next
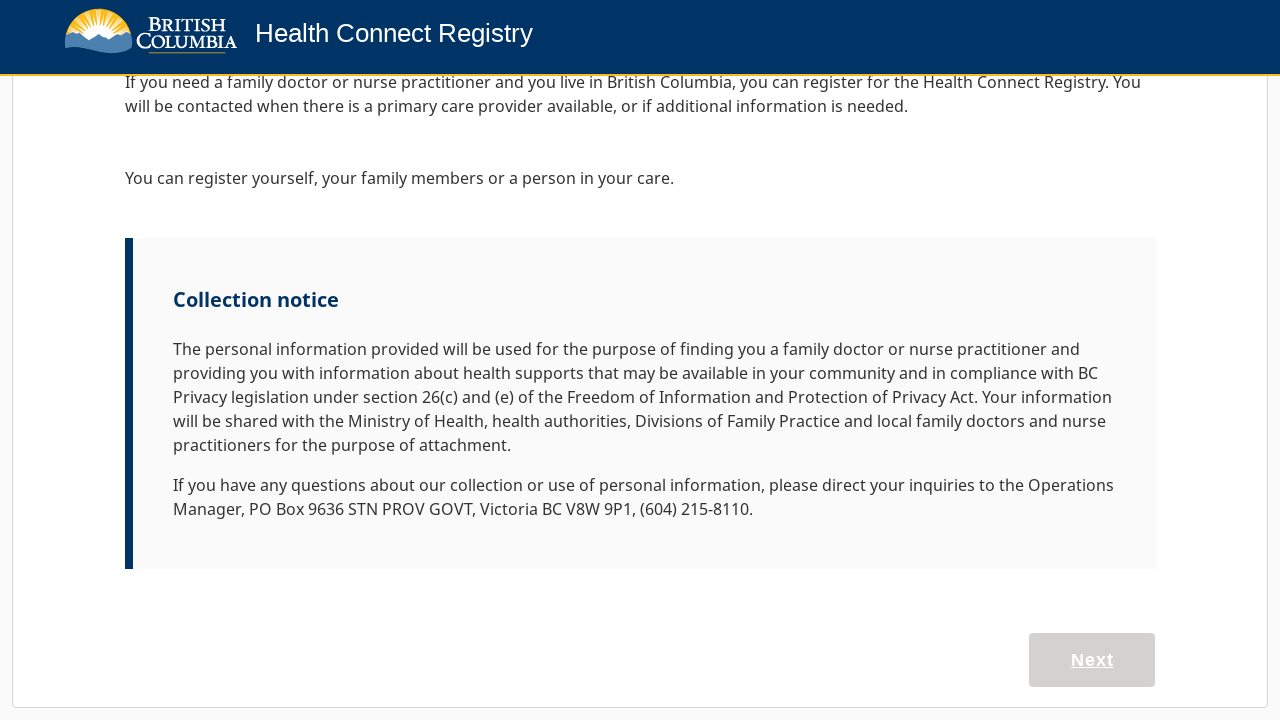

Waited 500ms for next page to fully render
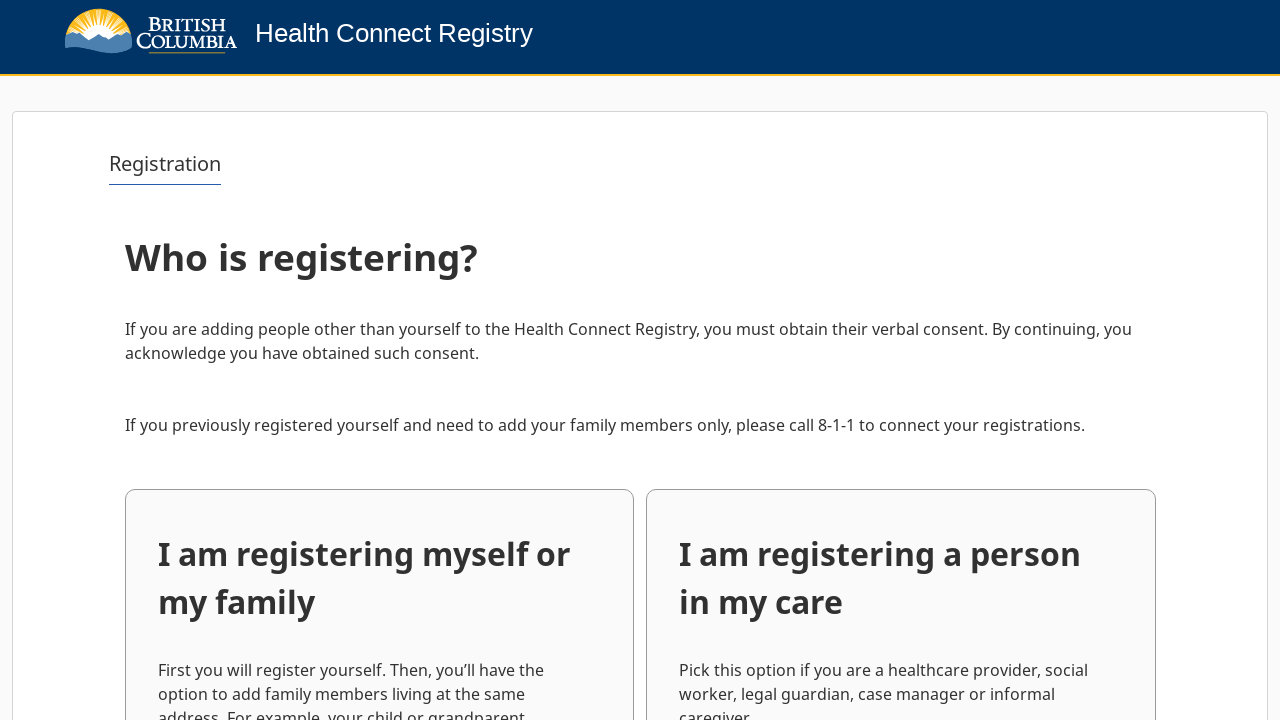

Scrolled to bottom again to ensure all options are visible
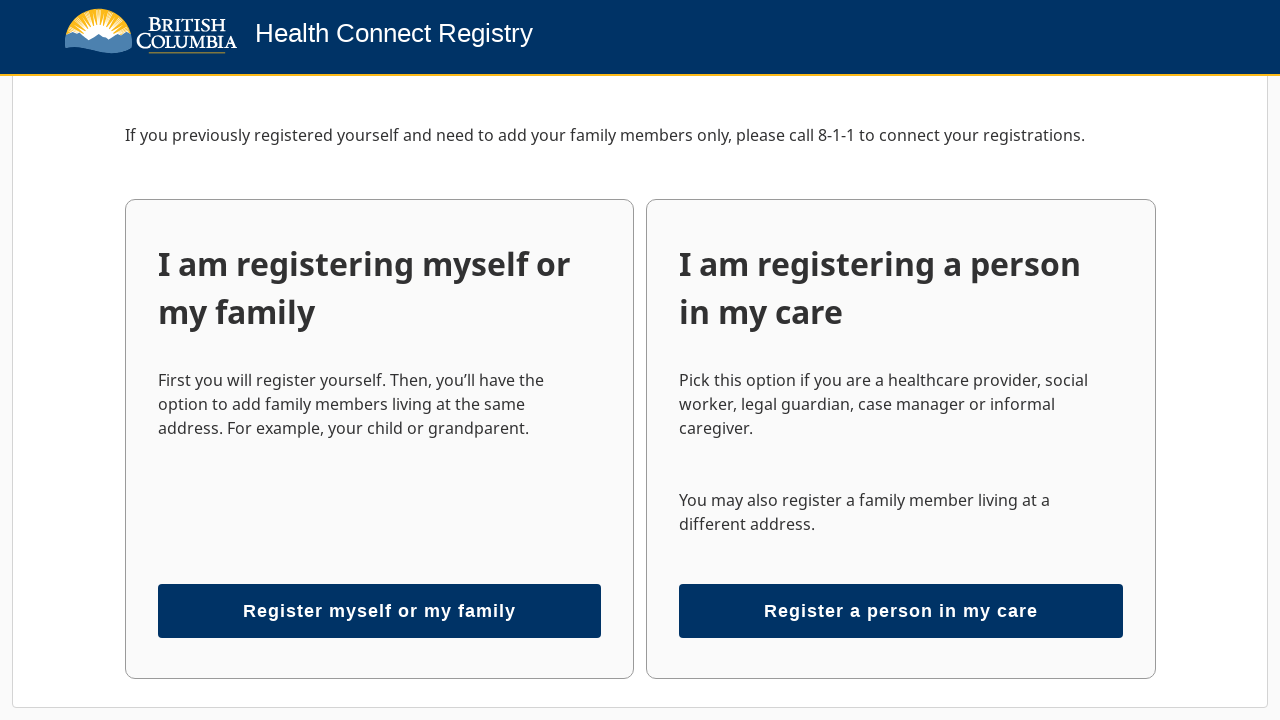

Waited 500ms for final content to settle
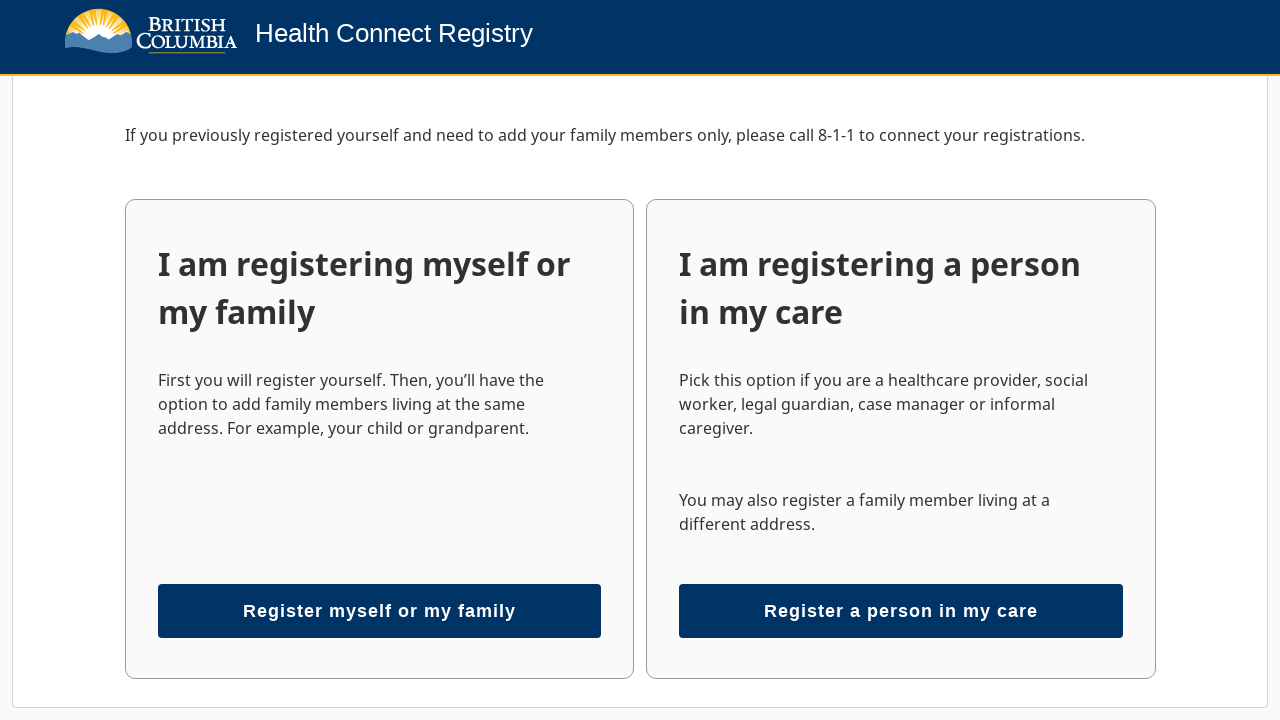

Clicked 'Register a person in my care' button at (901, 611) on button:has-text('Register a person in my care')
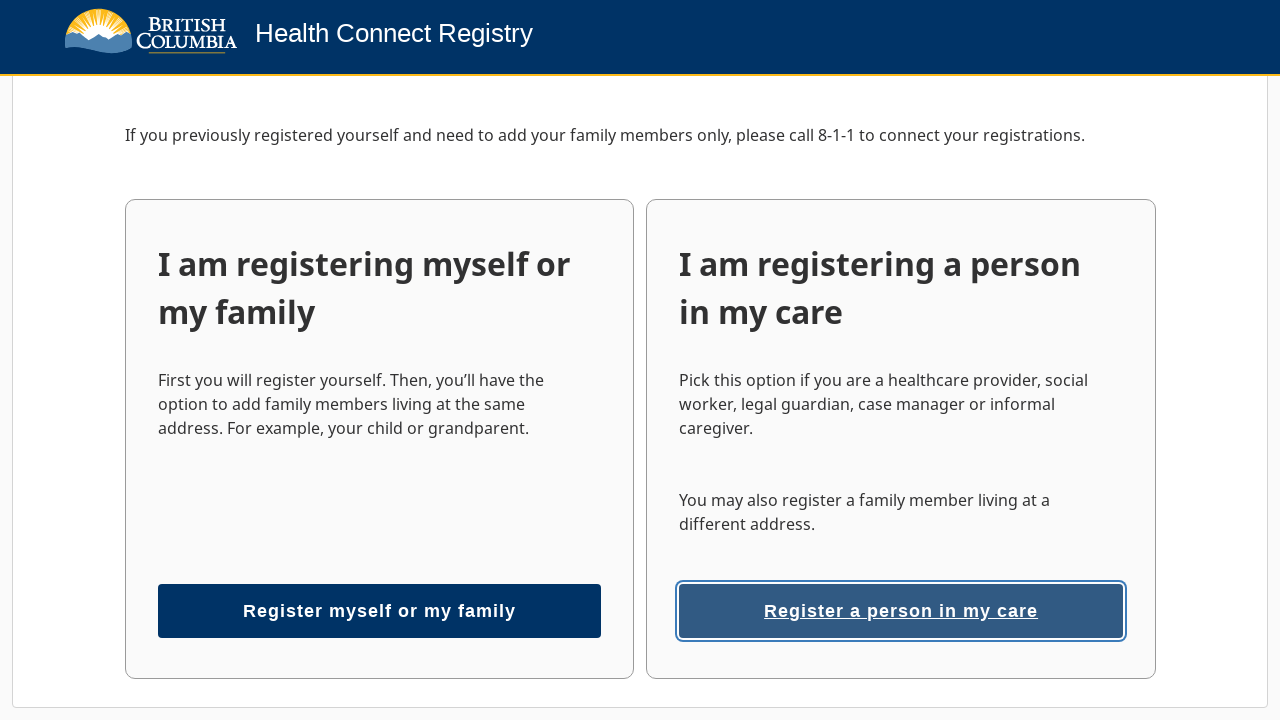

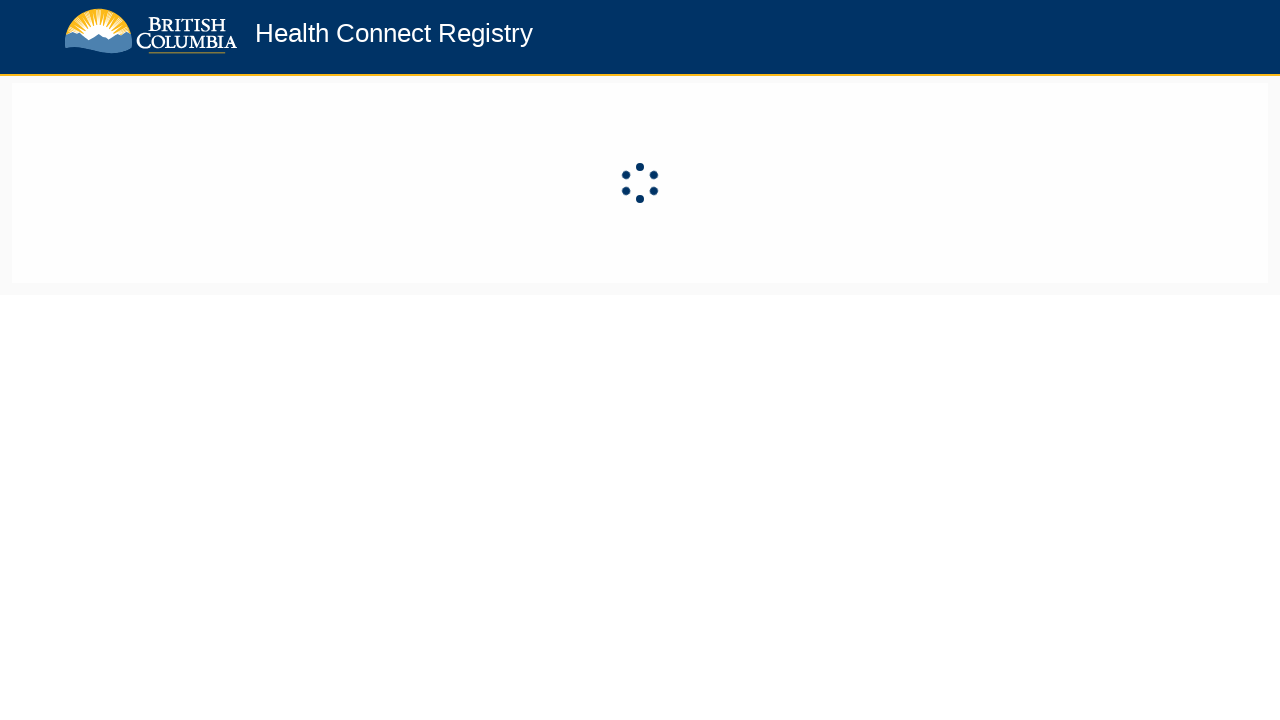